Tests that entered text is trimmed when saving an edited todo item

Starting URL: https://demo.playwright.dev/todomvc

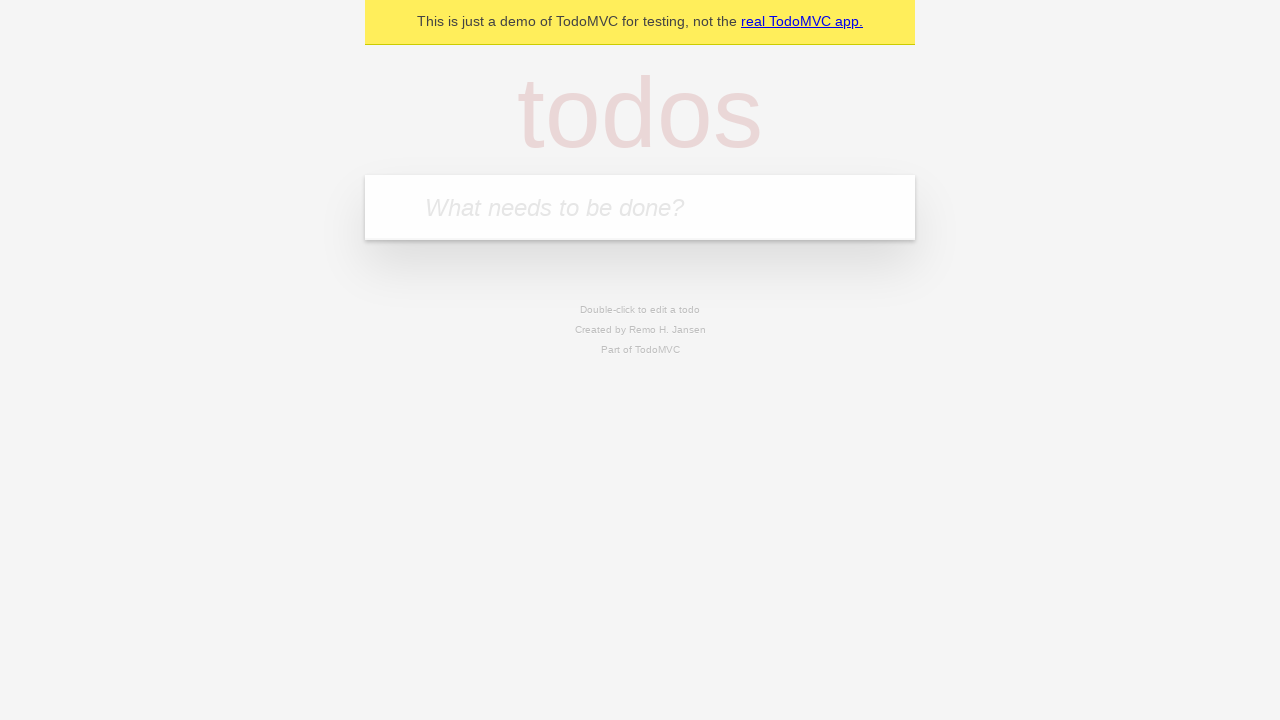

Filled input field with first todo 'buy some cheese' on internal:attr=[placeholder="What needs to be done?"i]
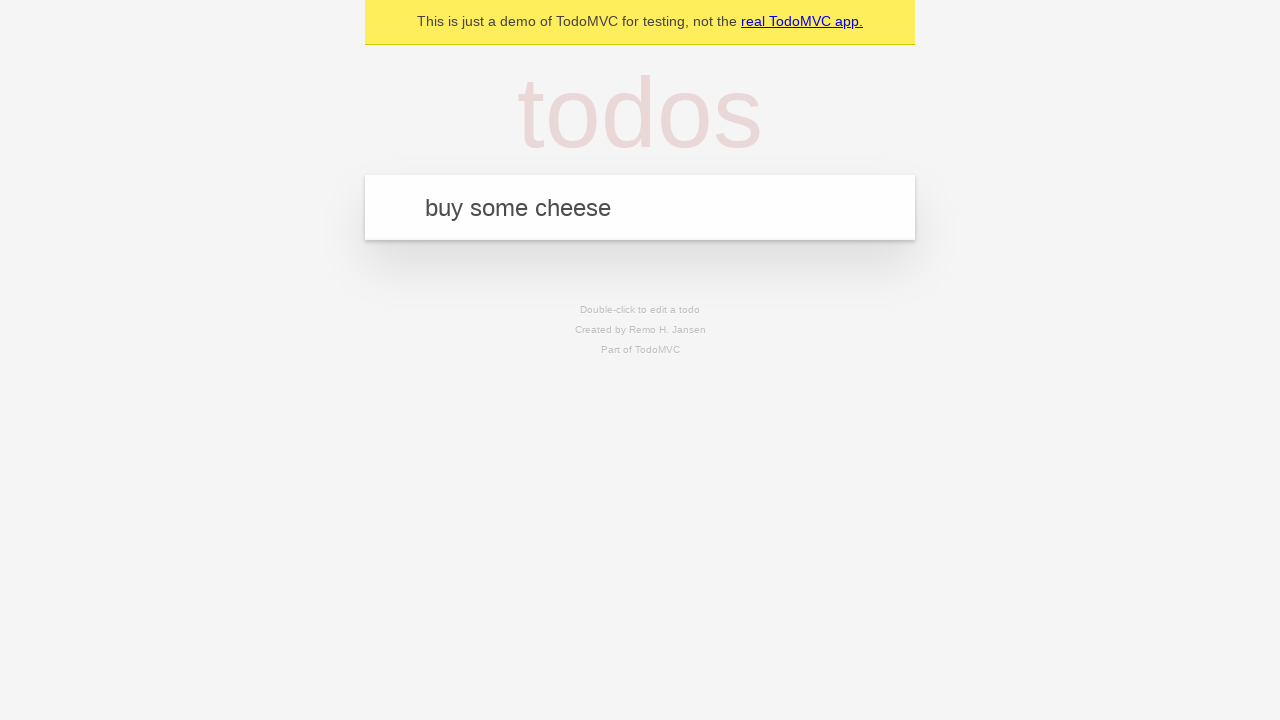

Pressed Enter to create first todo on internal:attr=[placeholder="What needs to be done?"i]
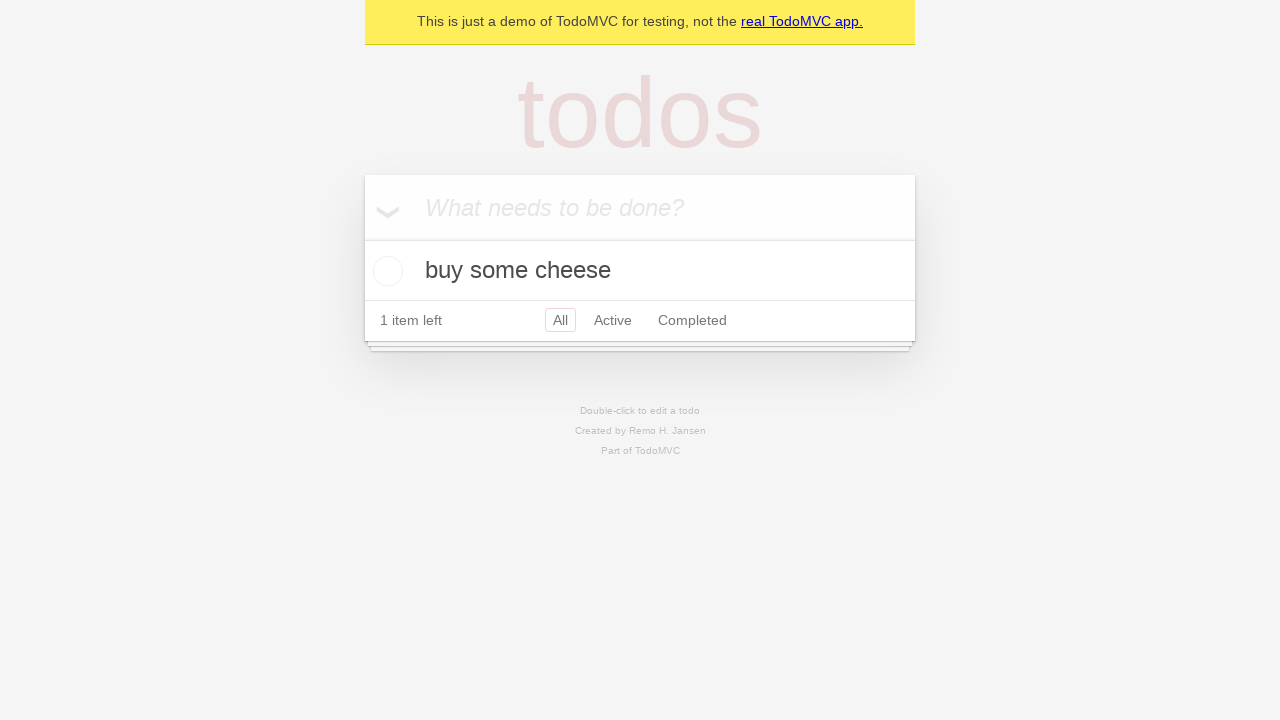

Filled input field with second todo 'feed the cat' on internal:attr=[placeholder="What needs to be done?"i]
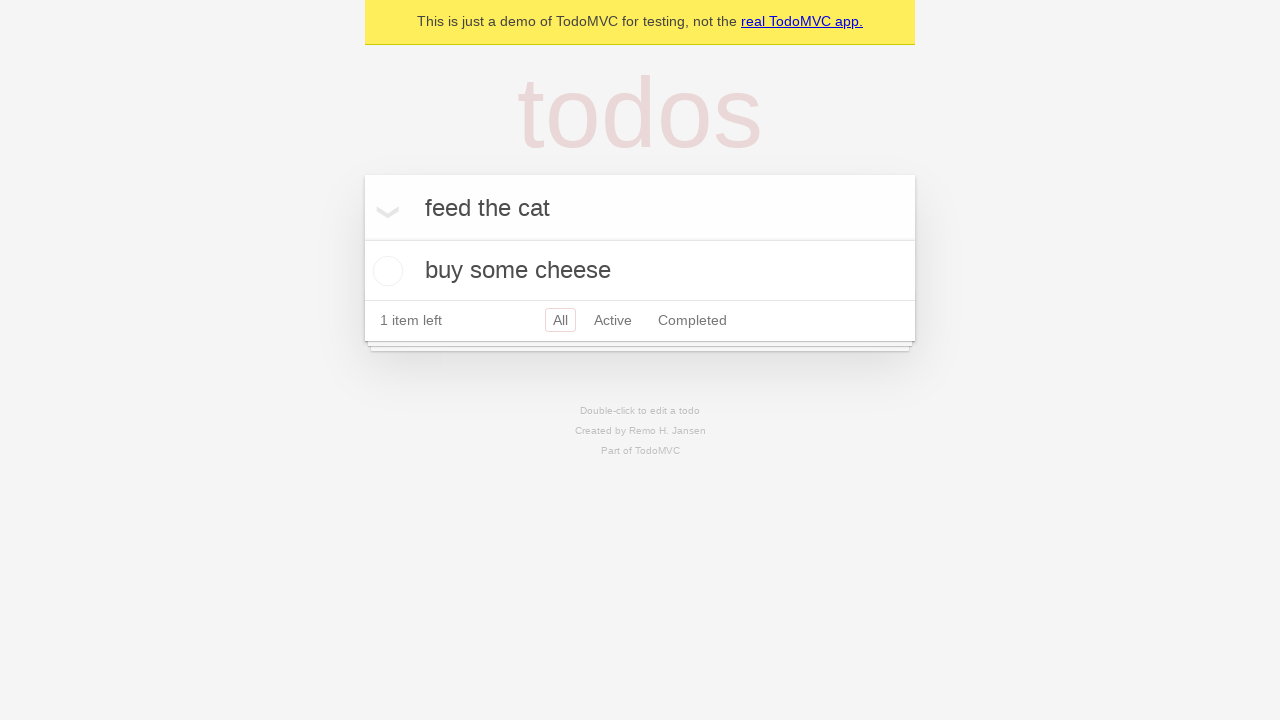

Pressed Enter to create second todo on internal:attr=[placeholder="What needs to be done?"i]
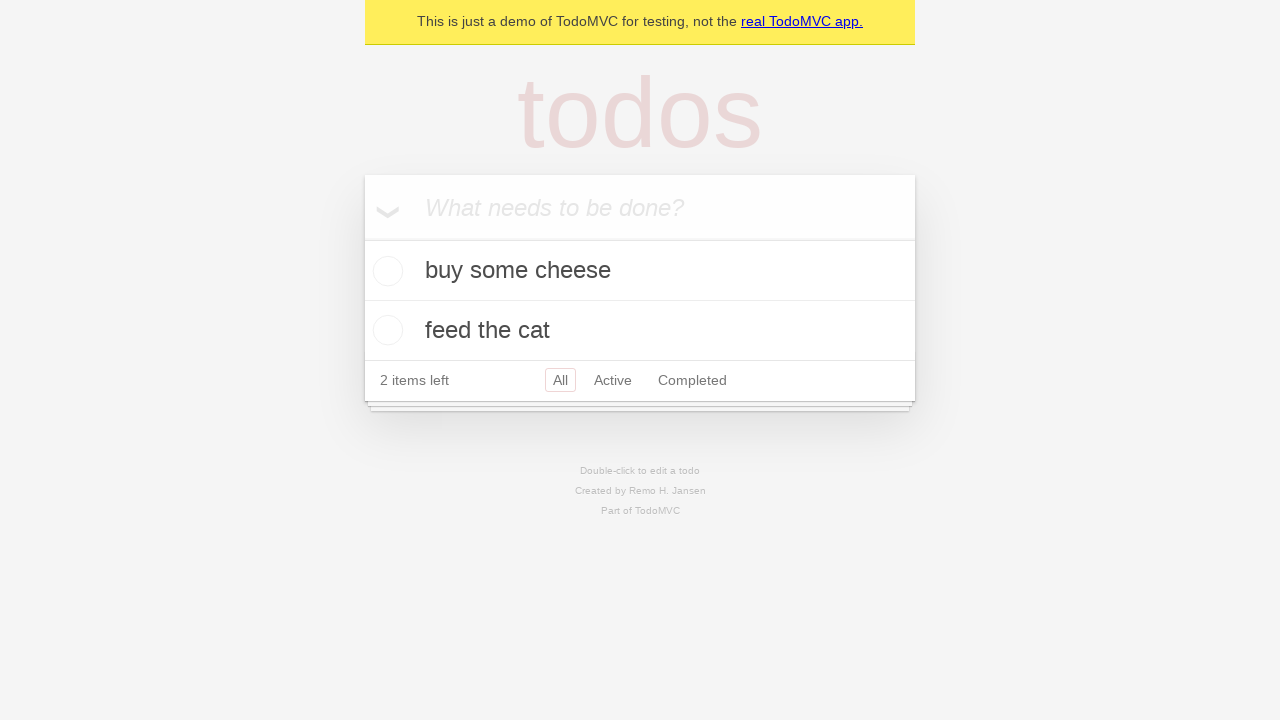

Filled input field with third todo 'book a doctors appointment' on internal:attr=[placeholder="What needs to be done?"i]
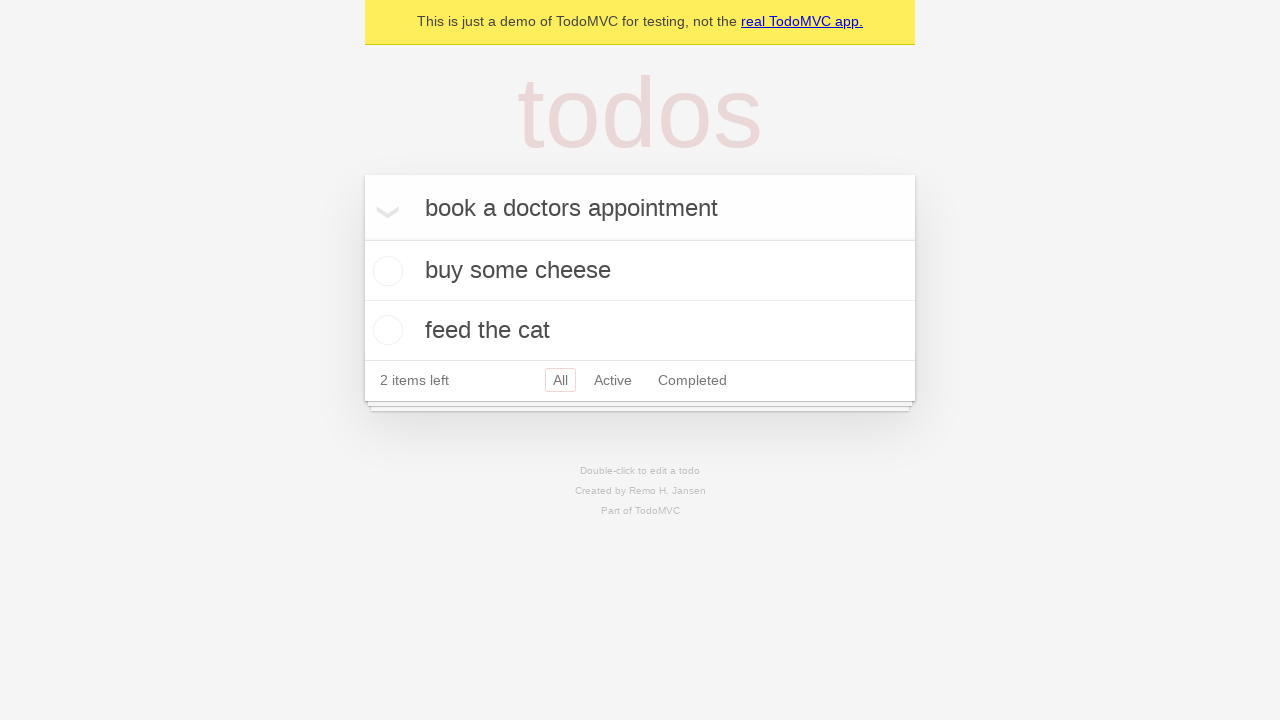

Pressed Enter to create third todo on internal:attr=[placeholder="What needs to be done?"i]
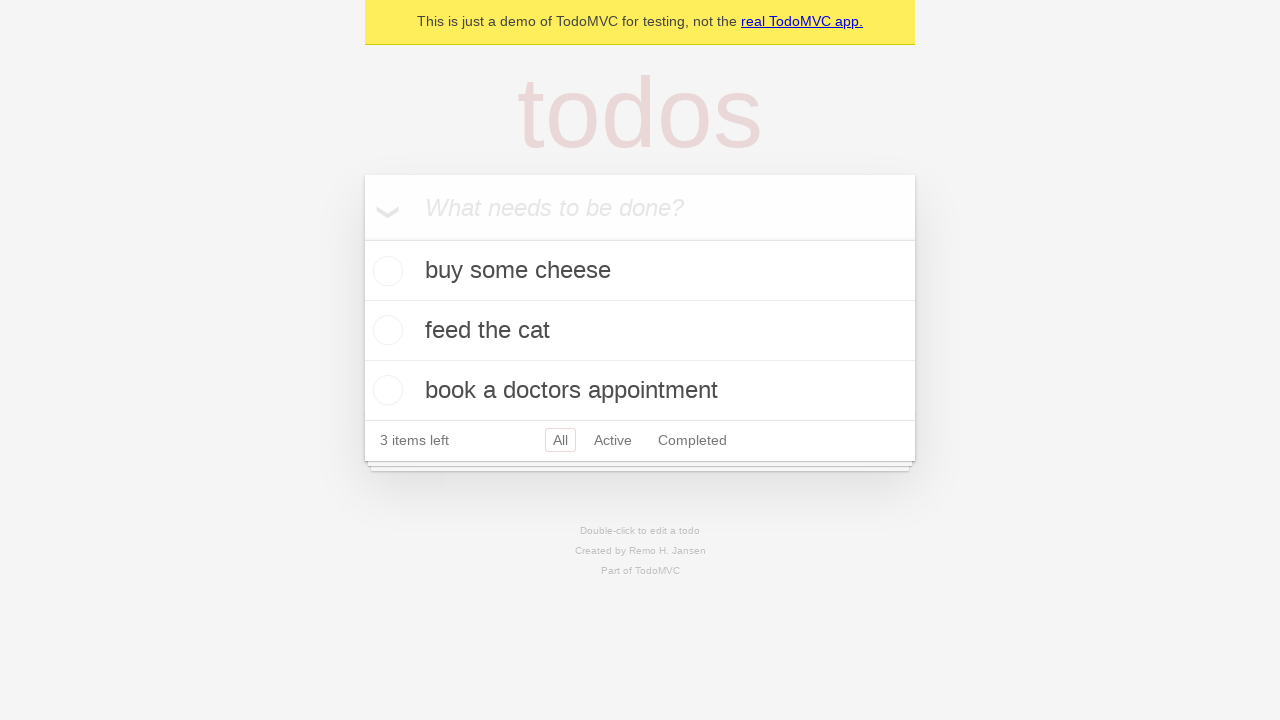

Waited for all three todos to appear in the DOM
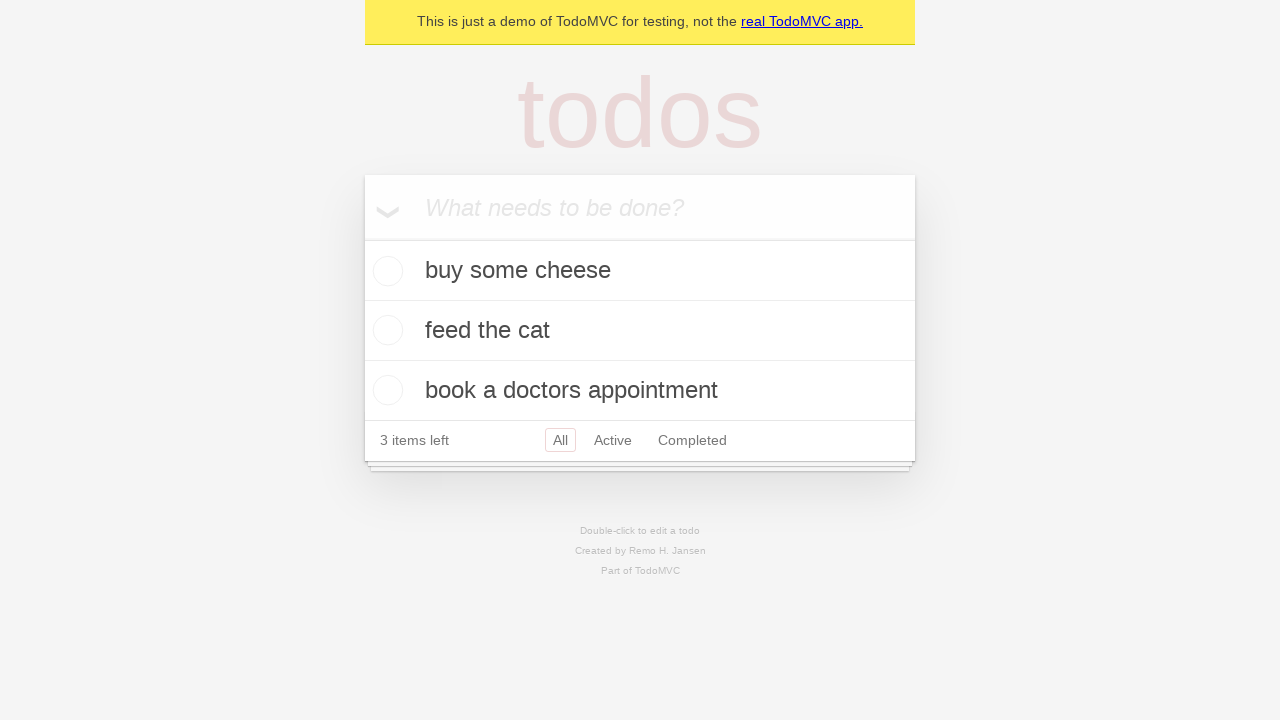

Double-clicked second todo to enter edit mode at (640, 331) on internal:testid=[data-testid="todo-item"s] >> nth=1
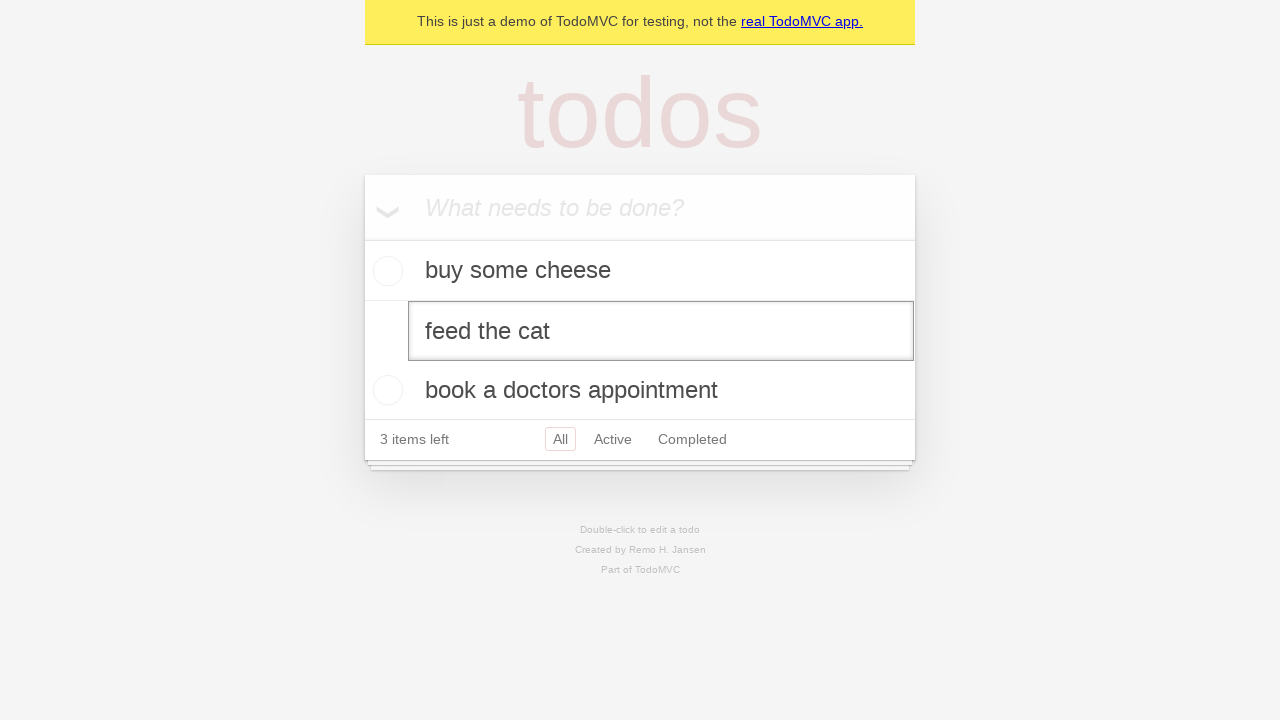

Filled edit field with text containing leading and trailing whitespace on internal:testid=[data-testid="todo-item"s] >> nth=1 >> internal:role=textbox[nam
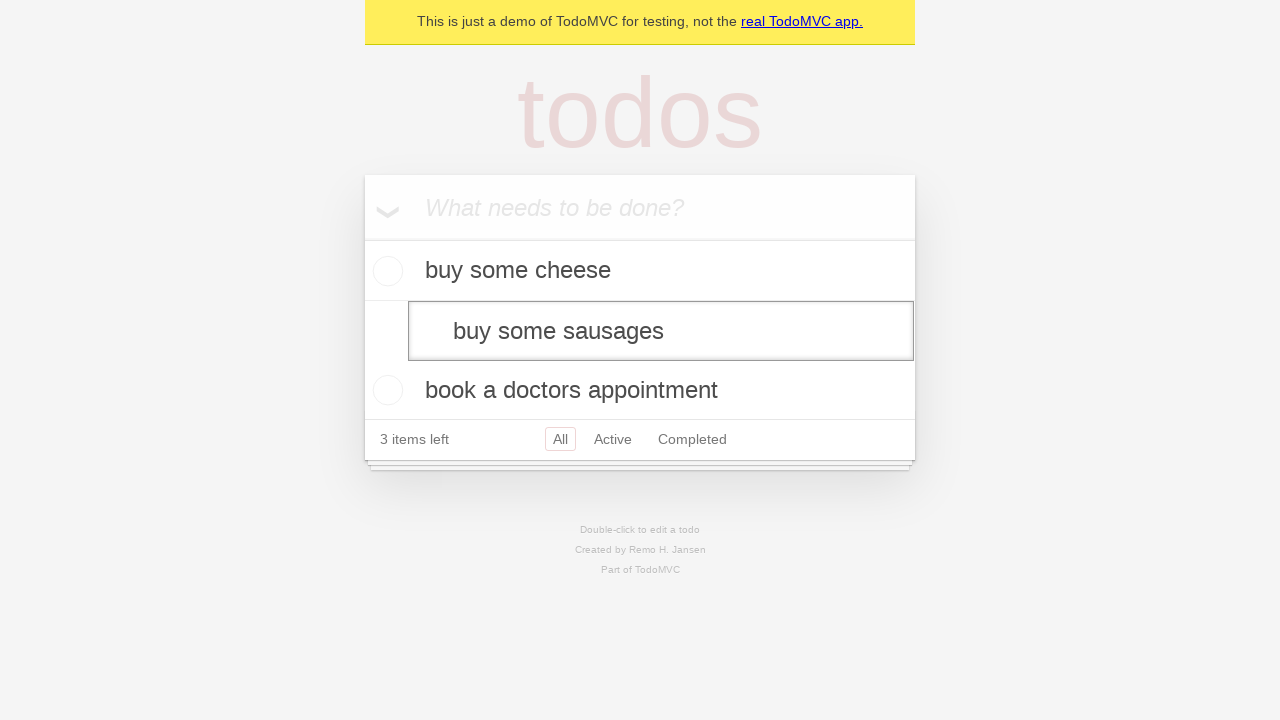

Pressed Enter to save edited todo, verifying text is trimmed on internal:testid=[data-testid="todo-item"s] >> nth=1 >> internal:role=textbox[nam
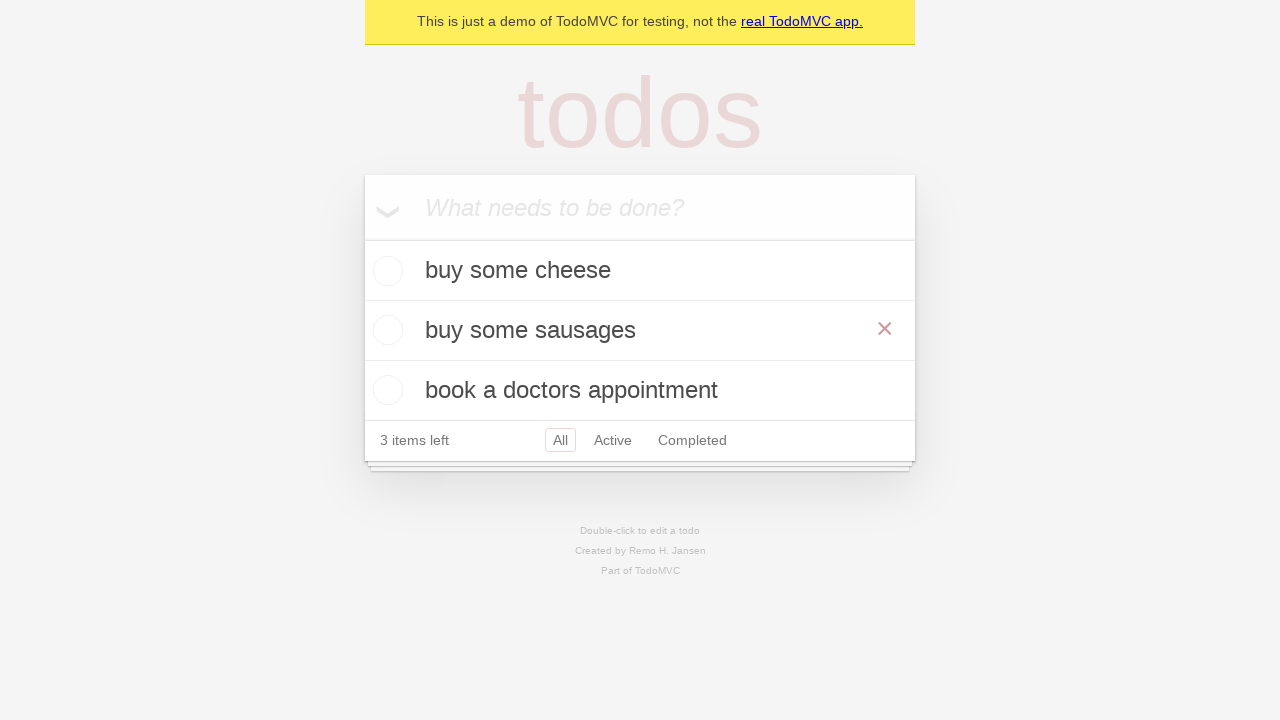

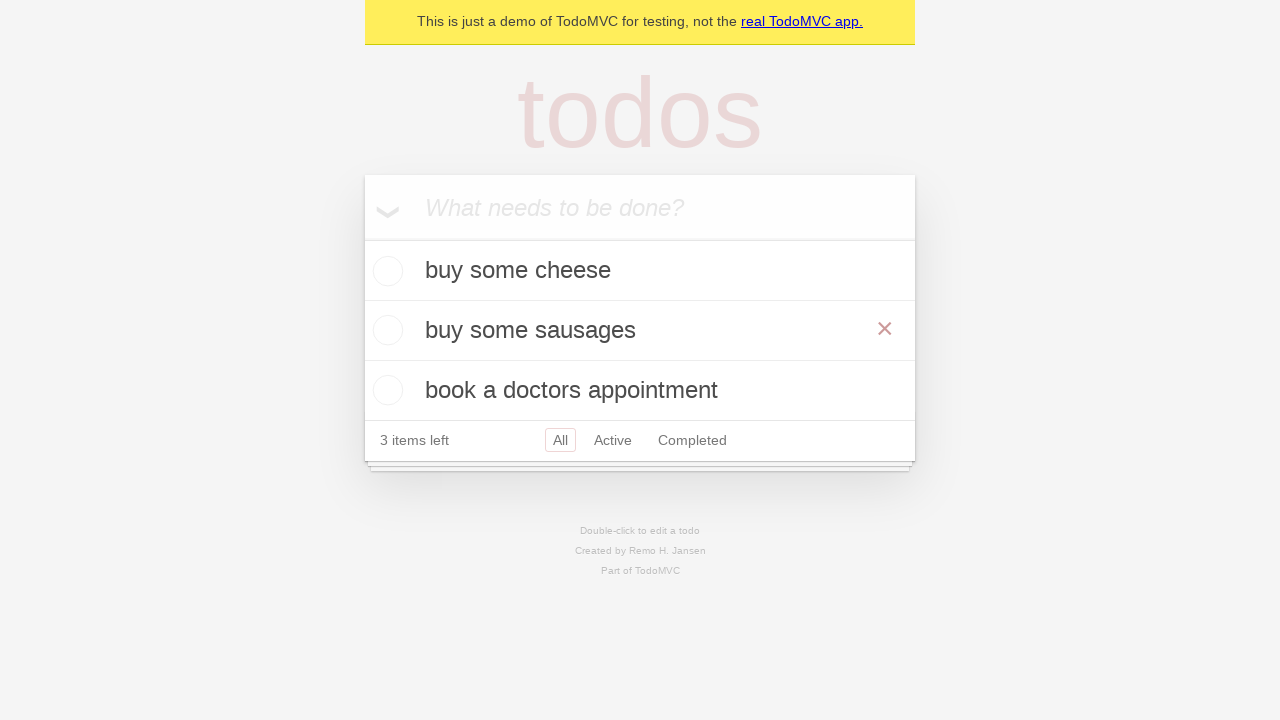